Simple browser automation test that navigates to Rahul Shetty Academy website and verifies the page loads by checking the title and URL.

Starting URL: https://rahulshettyacademy.com

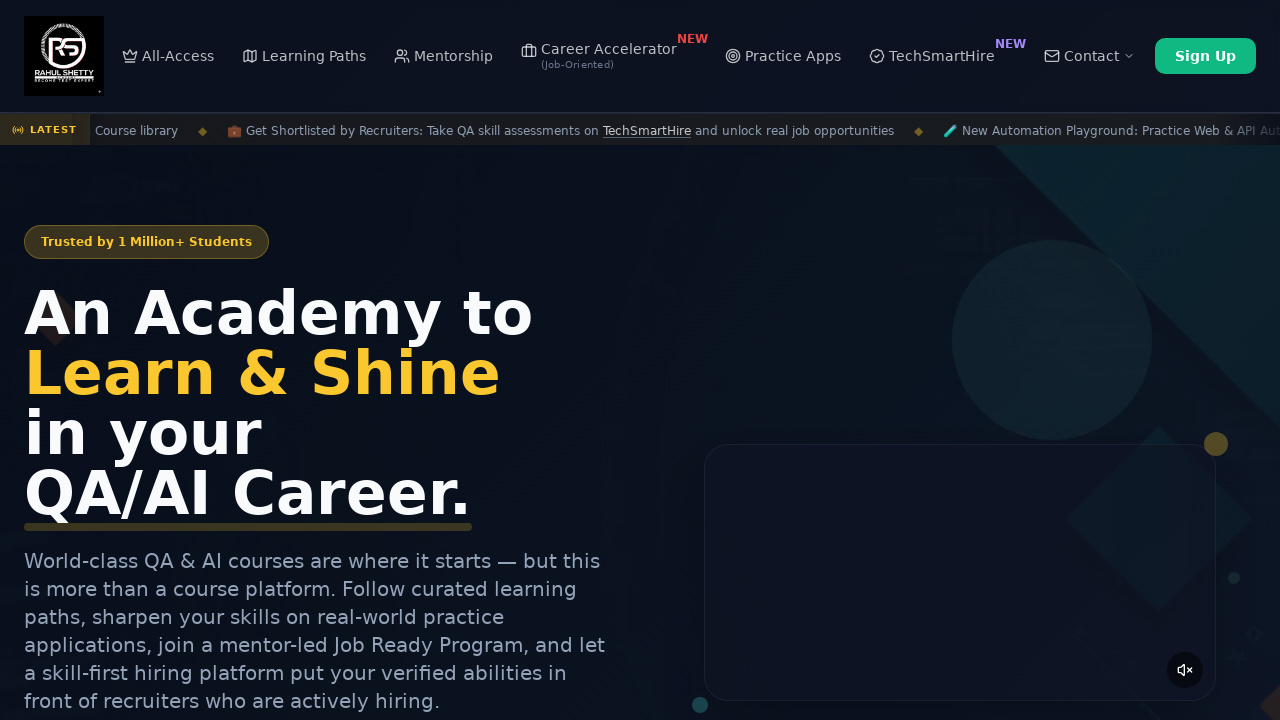

Waited for page to fully load (domcontentloaded state)
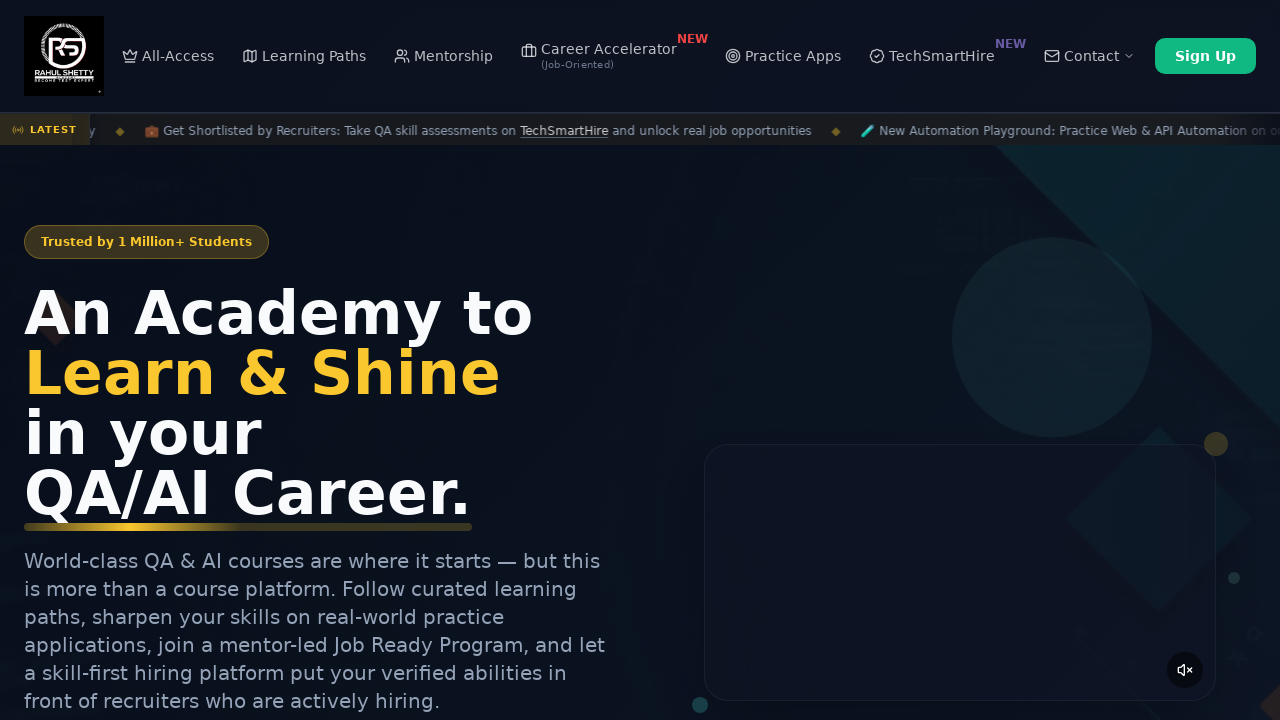

Retrieved page title: Rahul Shetty Academy | QA Automation, Playwright, AI Testing & Online Training
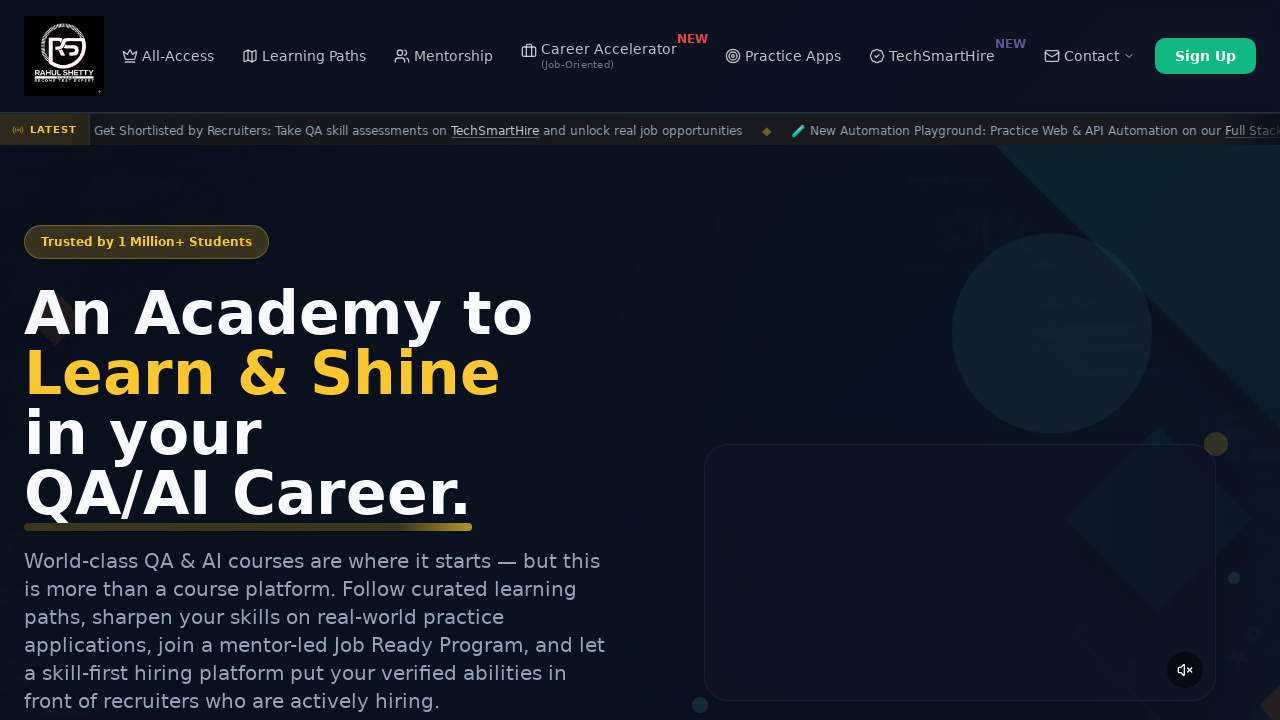

Retrieved current URL: https://rahulshettyacademy.com/
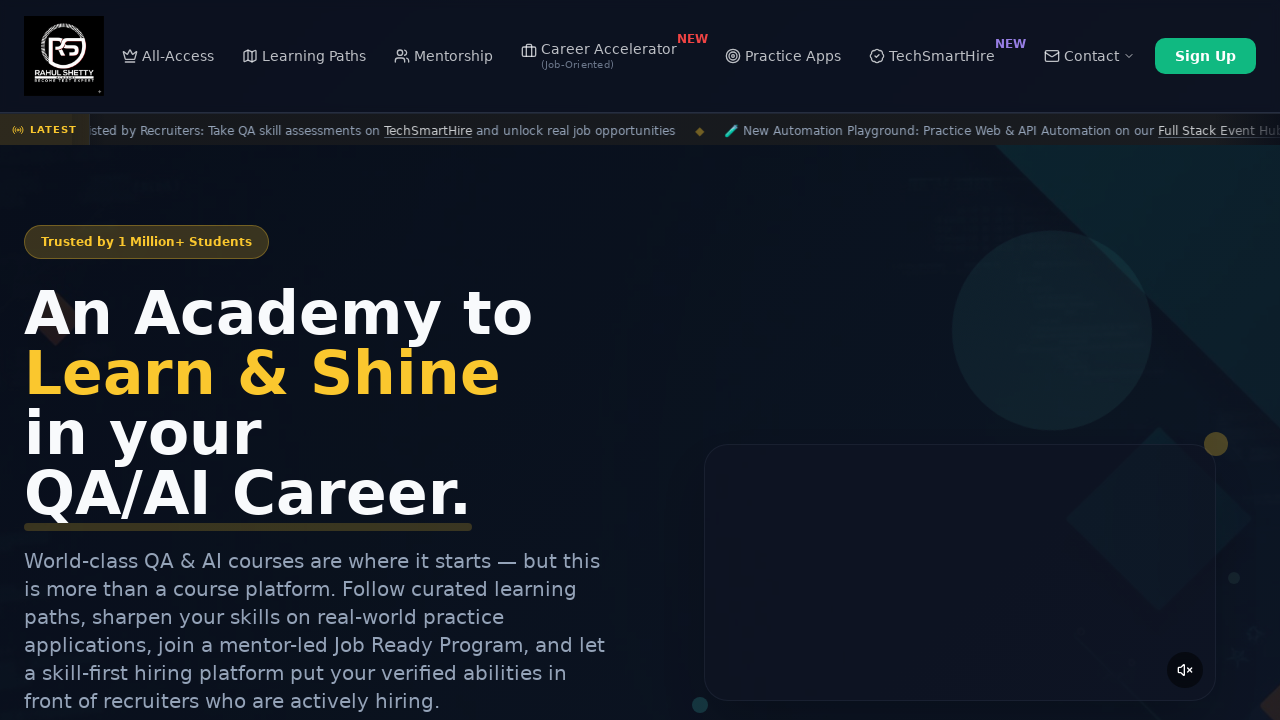

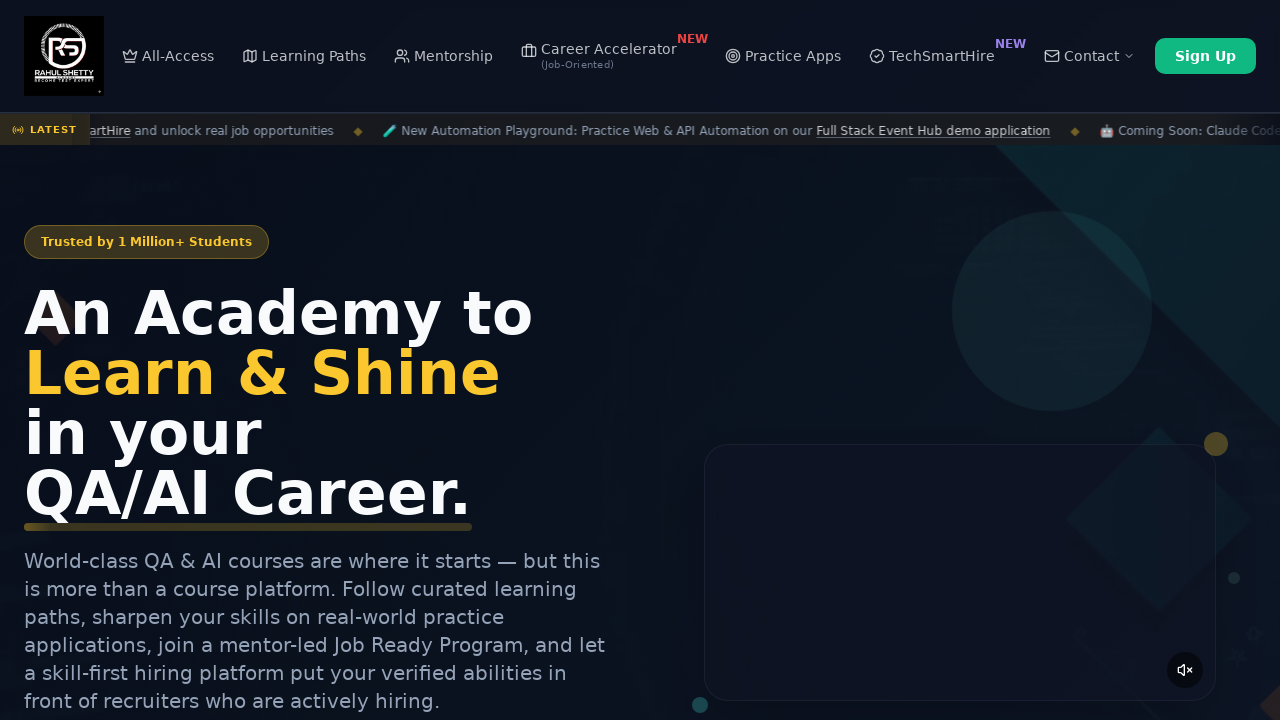